Navigates to PropertyCapsule website and clicks on the Map Maker link

Starting URL: https://www.propertycapsule.com/

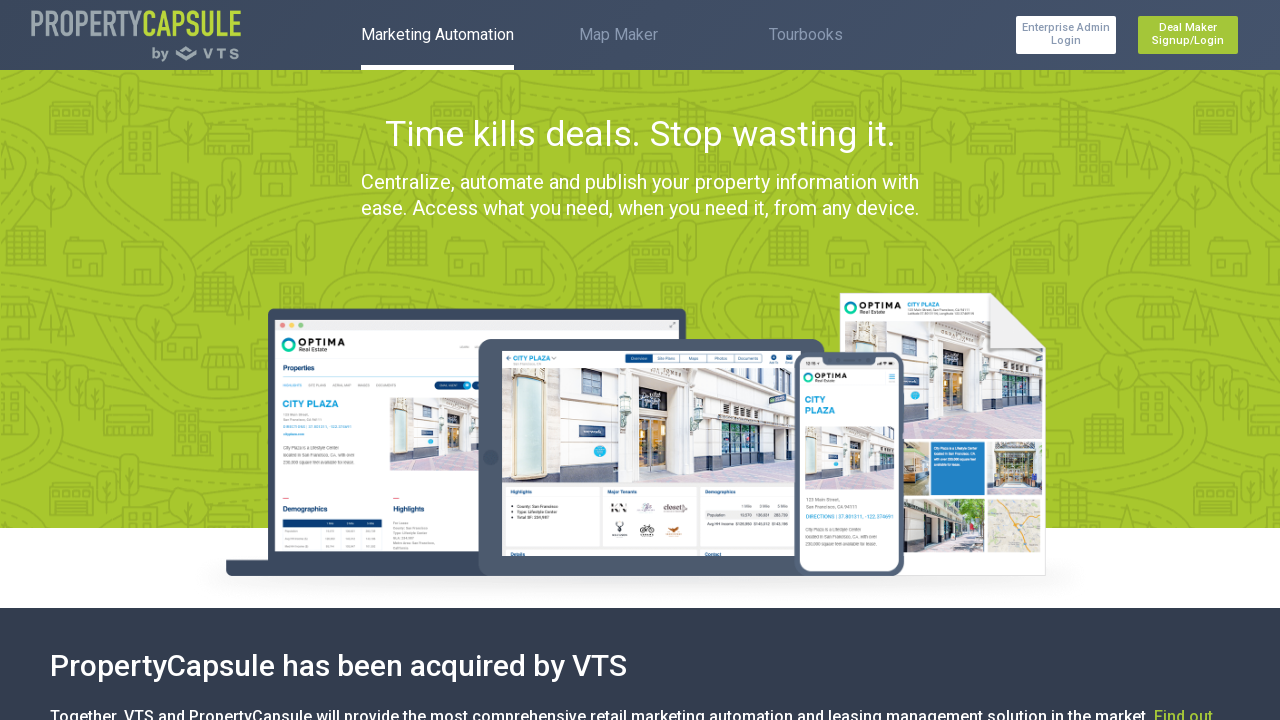

Navigated to PropertyCapsule website
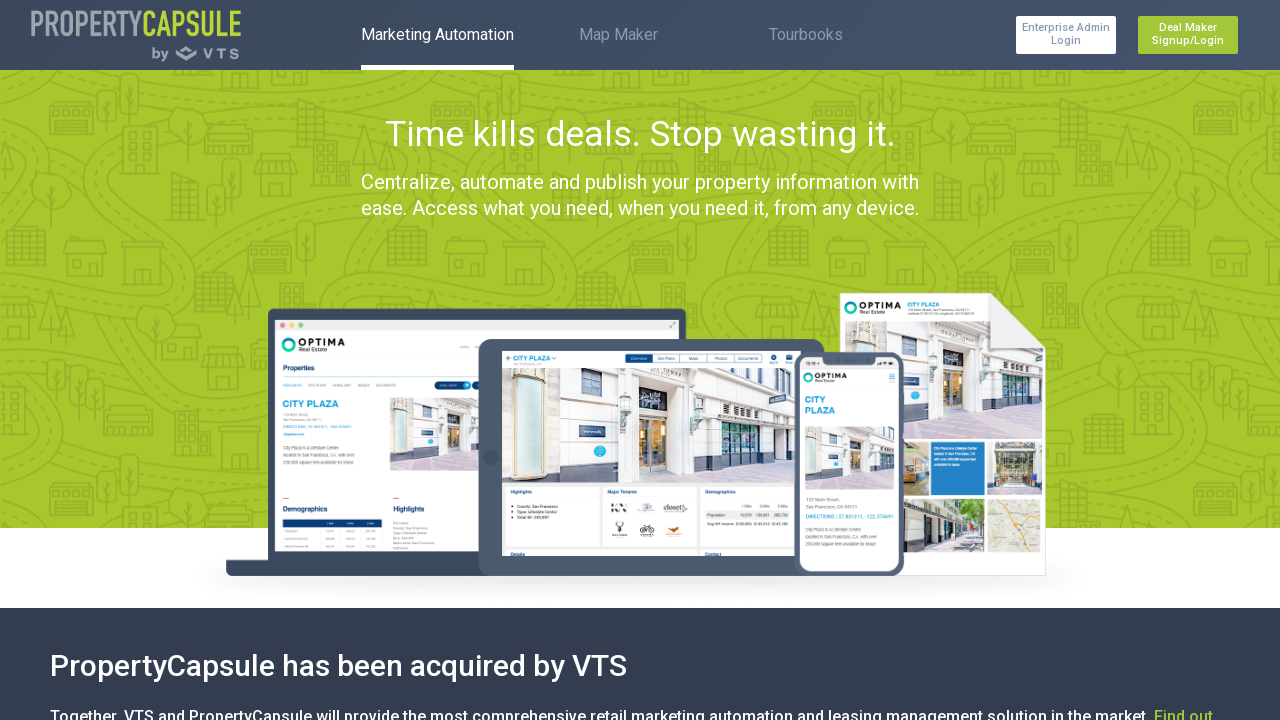

Clicked on the Map Maker link at (618, 35) on text=Map Maker
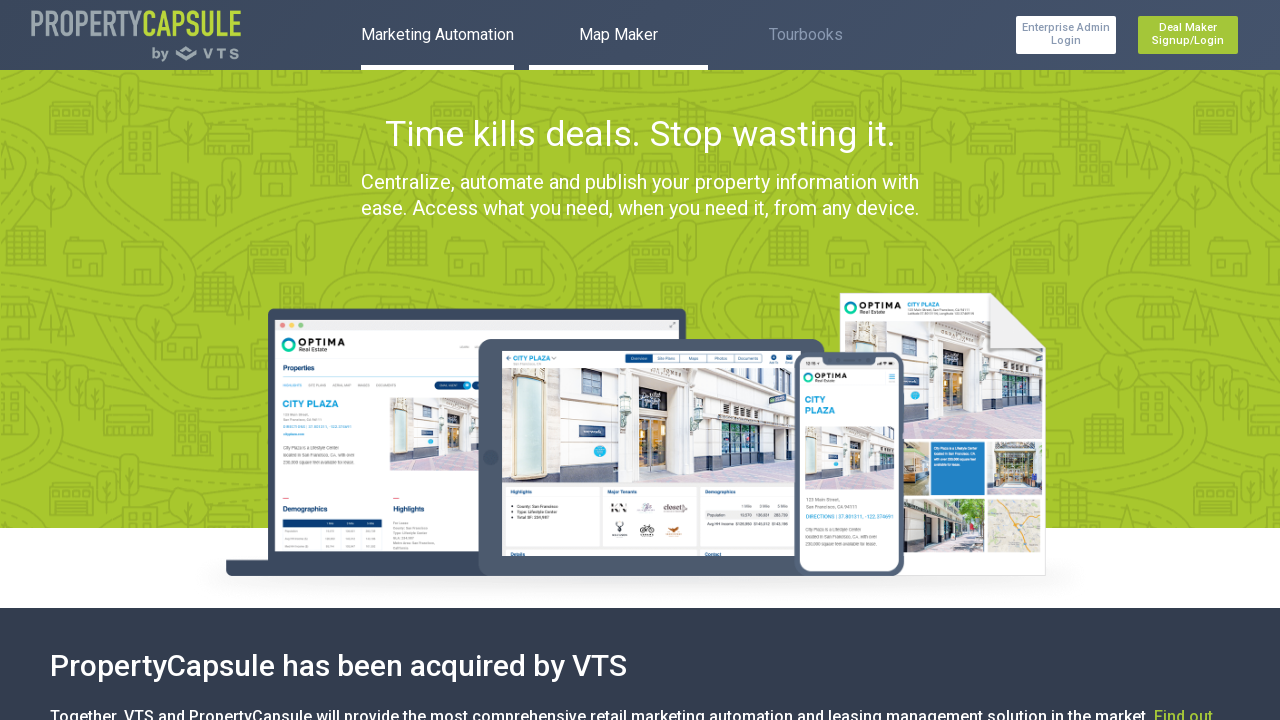

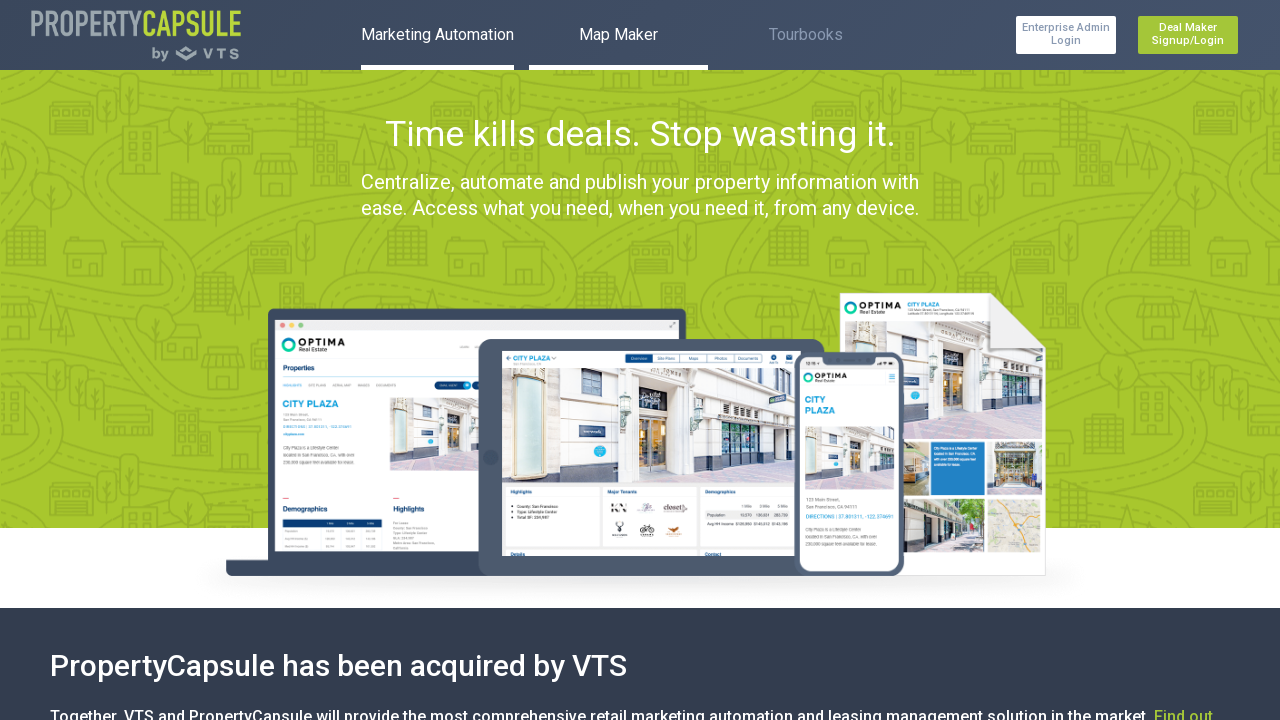